Tests window/tab switching functionality by clicking on Google, Facebook, and Tiki links and verifying the opened windows

Starting URL: https://automationfc.github.io/basic-form/index.html

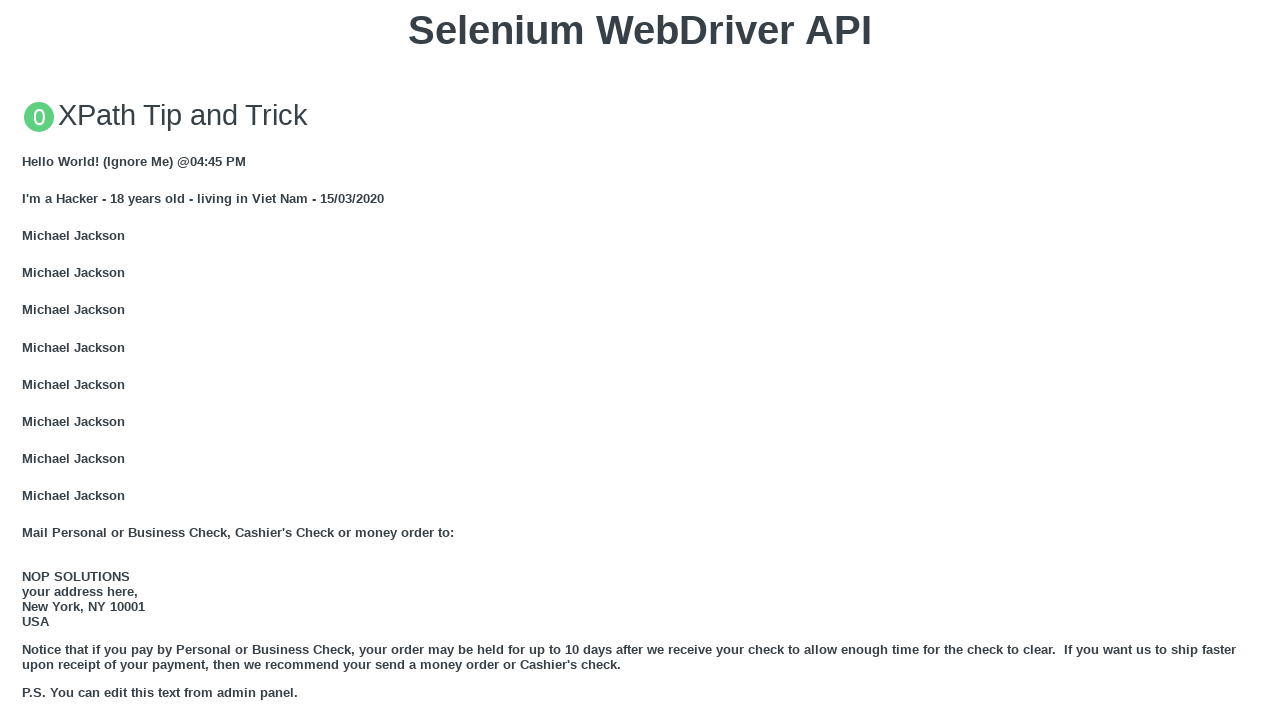

Clicked GOOGLE link at (56, 360) on xpath=//a[text()='GOOGLE']
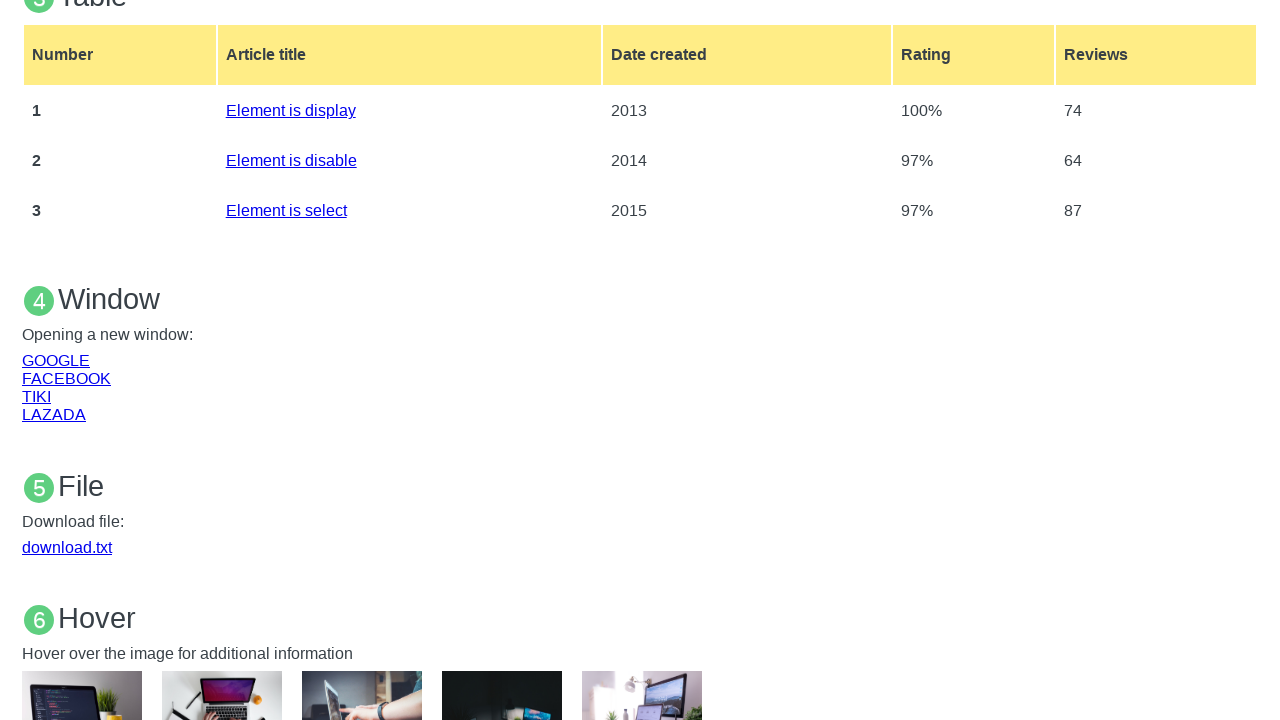

Google window opened and captured at (56, 360) on xpath=//a[text()='GOOGLE']
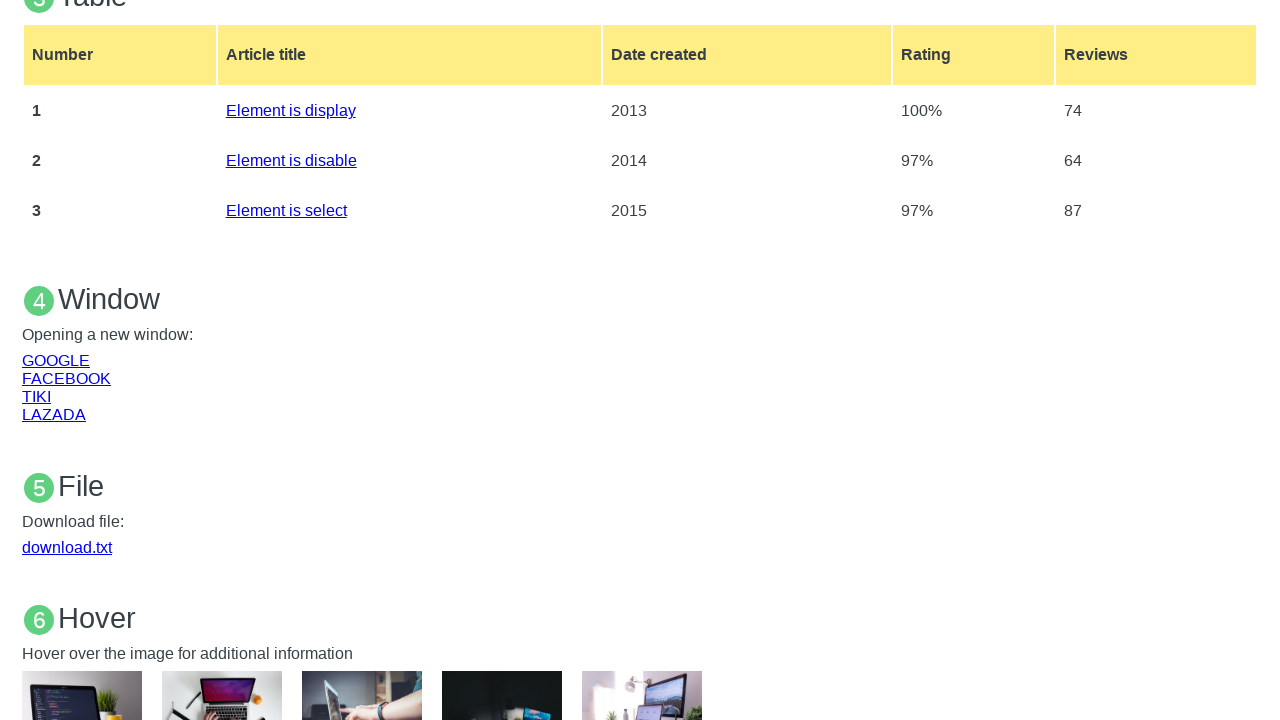

Switched to Google page context
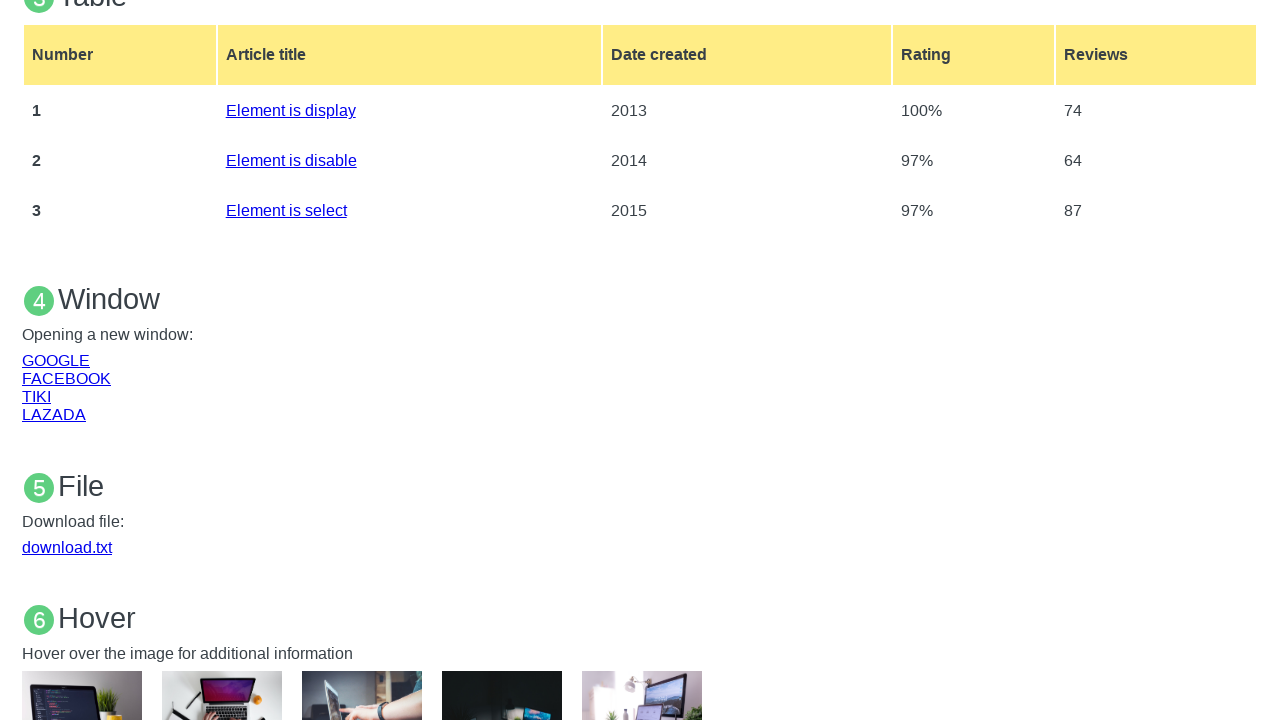

Clicked FACEBOOK link at (66, 378) on xpath=//a[text()='FACEBOOK']
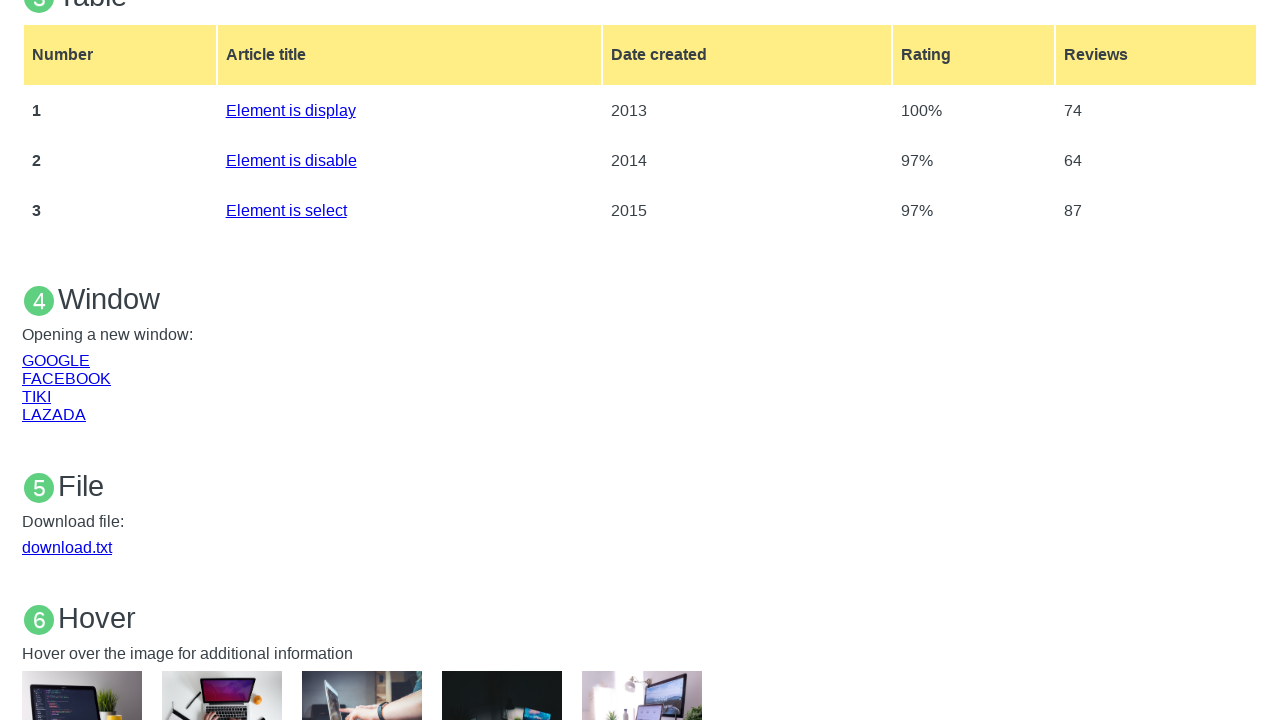

Facebook window opened and captured at (66, 378) on xpath=//a[text()='FACEBOOK']
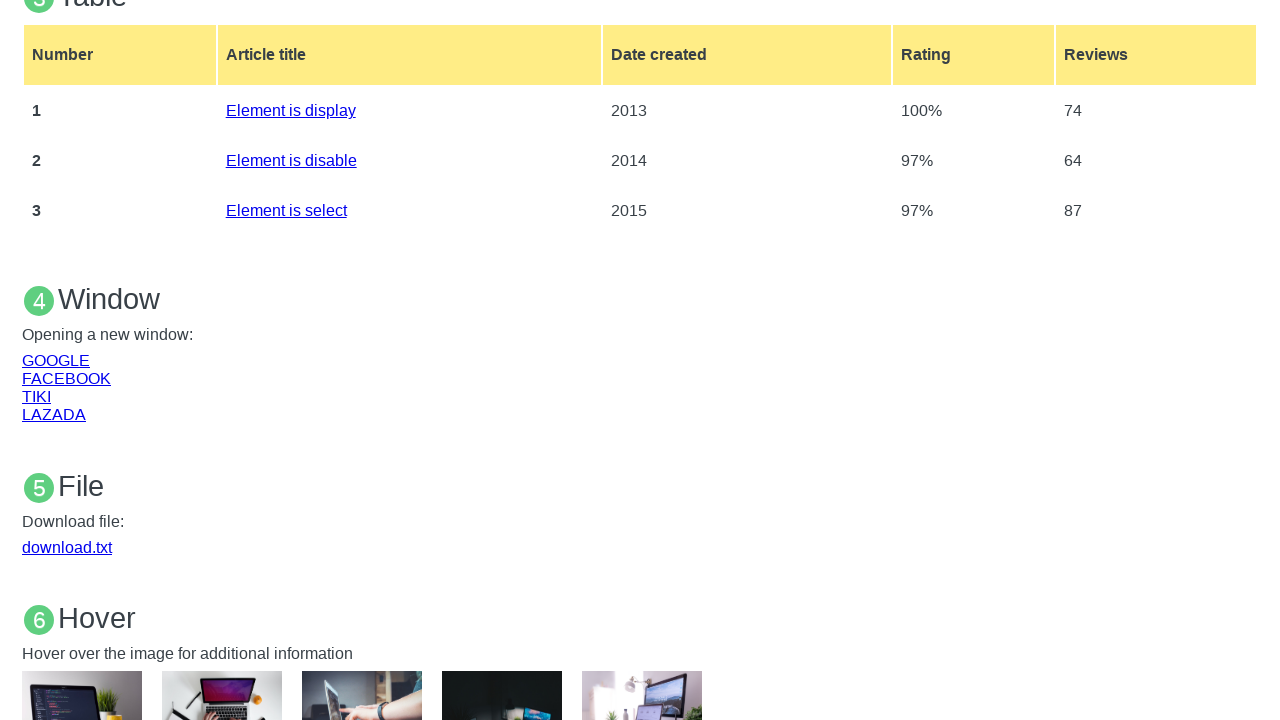

Switched to Facebook page context
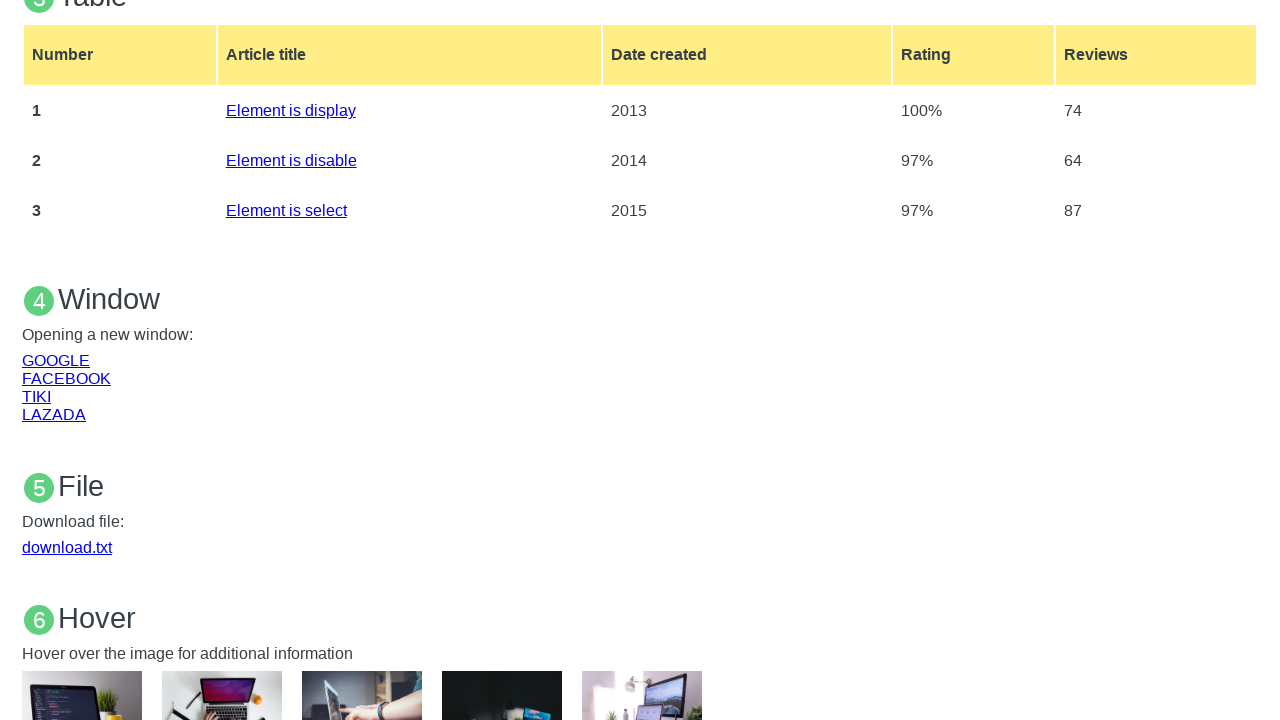

Clicked TIKI link at (36, 396) on xpath=//a[text()='TIKI']
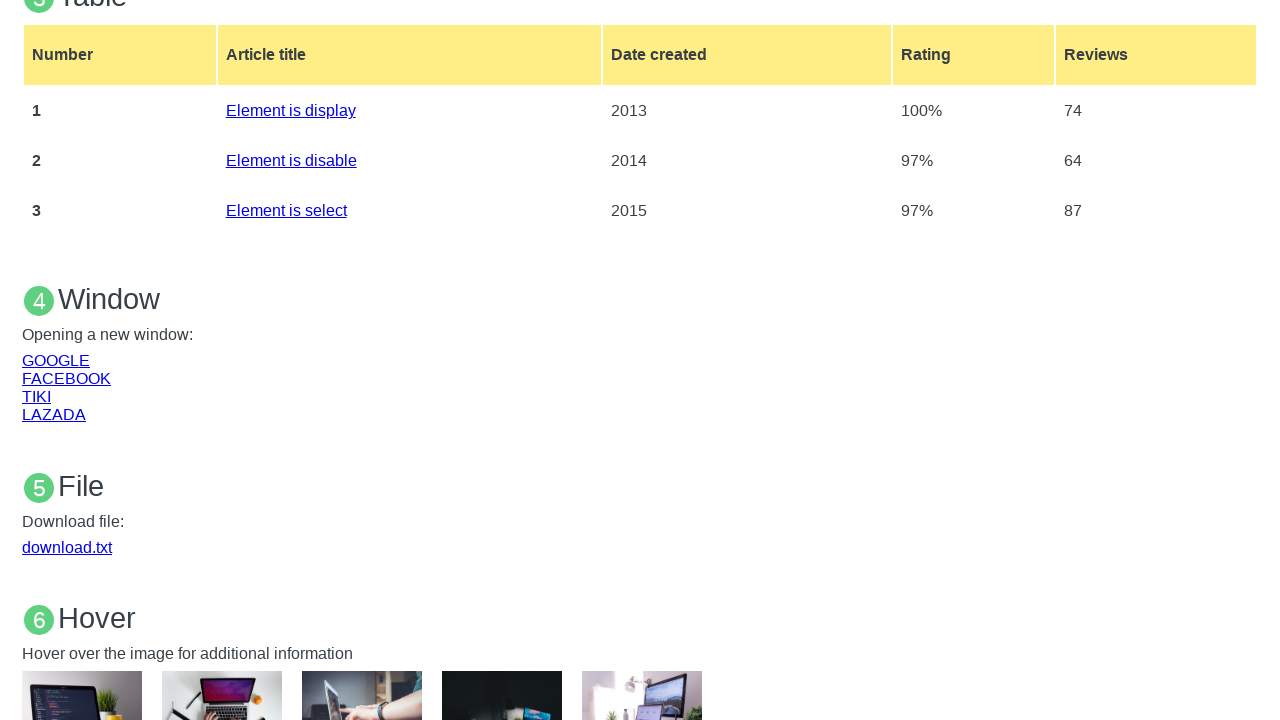

Tiki window opened and captured at (36, 396) on xpath=//a[text()='TIKI']
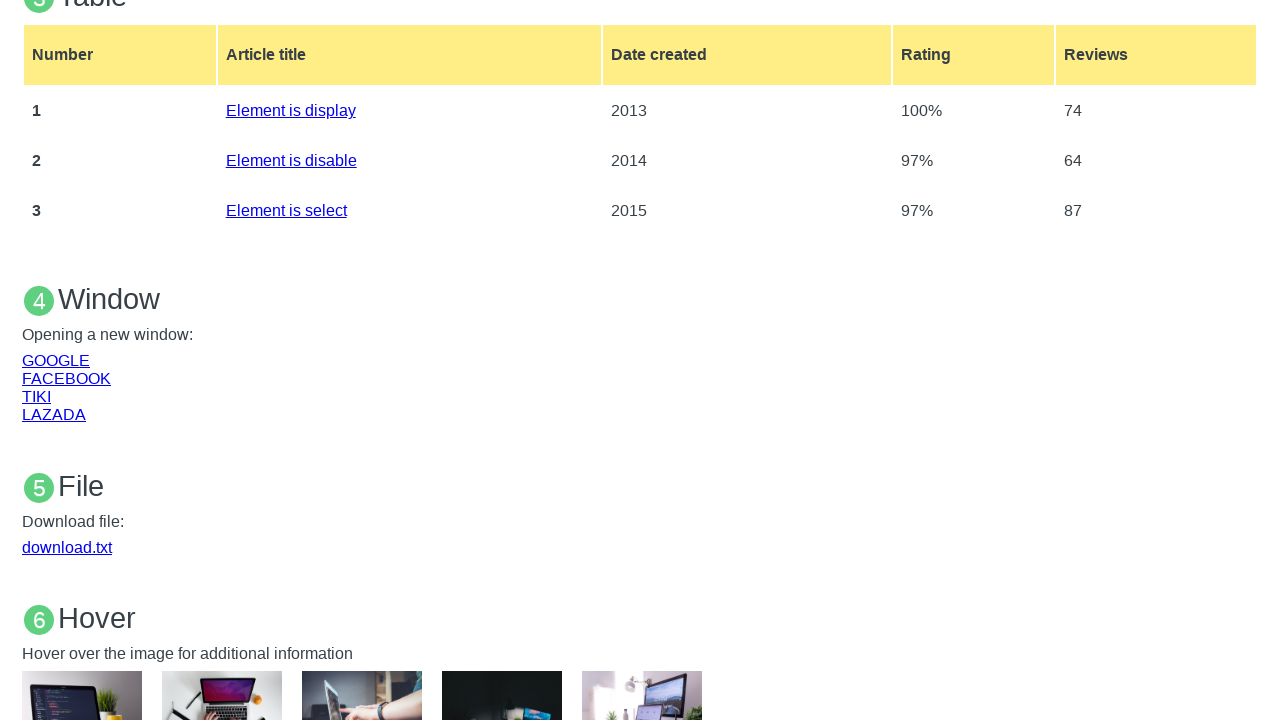

Switched to Tiki page context
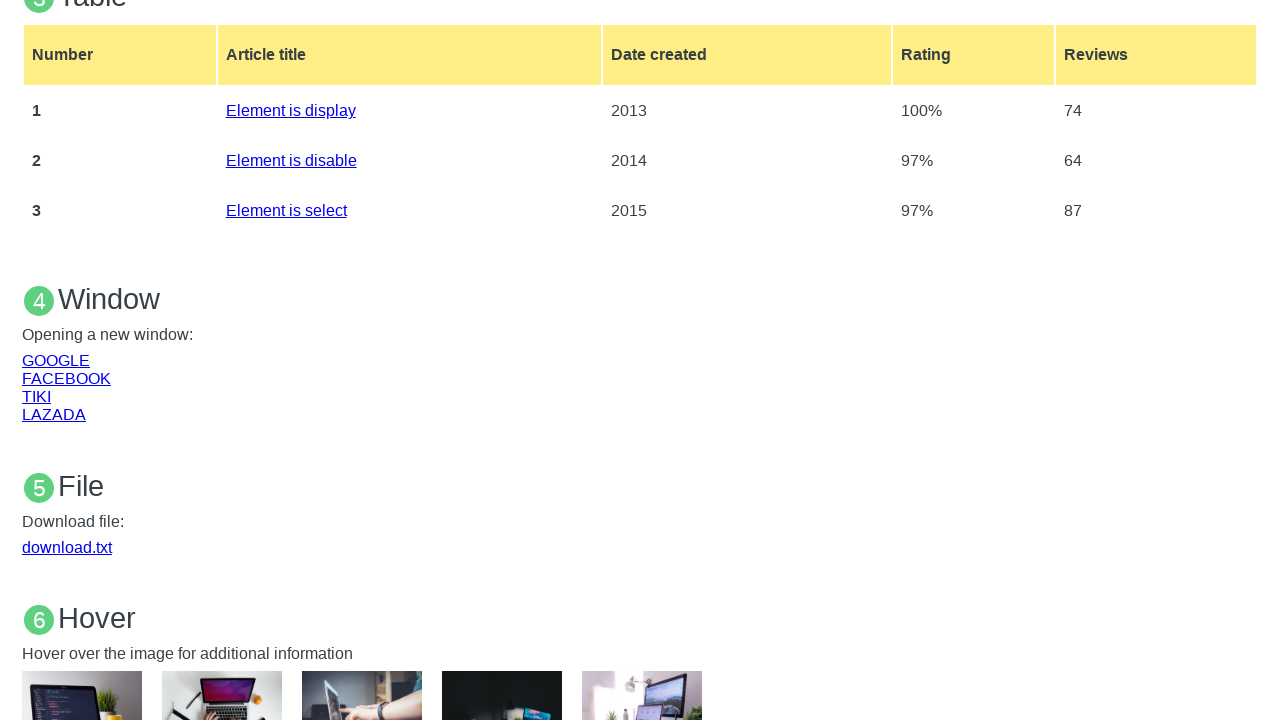

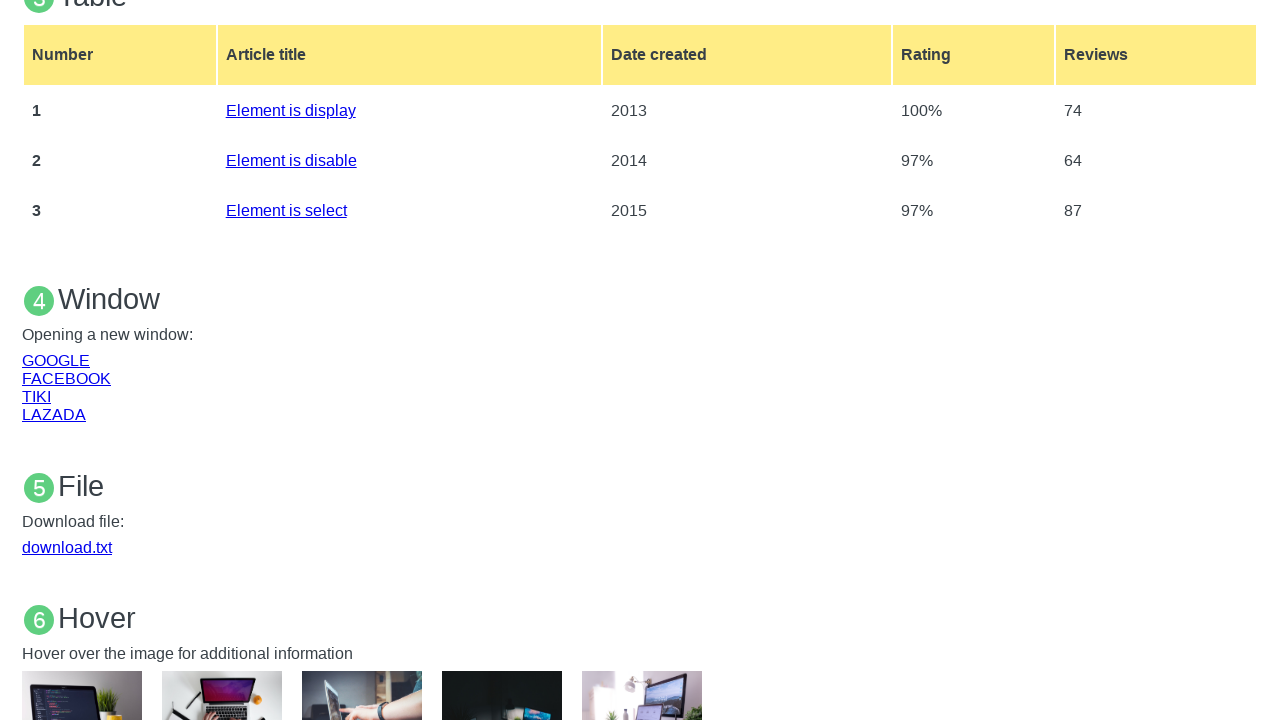